Tests hover functionality by moving the mouse over an avatar image and verifying that the hidden caption becomes visible.

Starting URL: http://the-internet.herokuapp.com/hovers

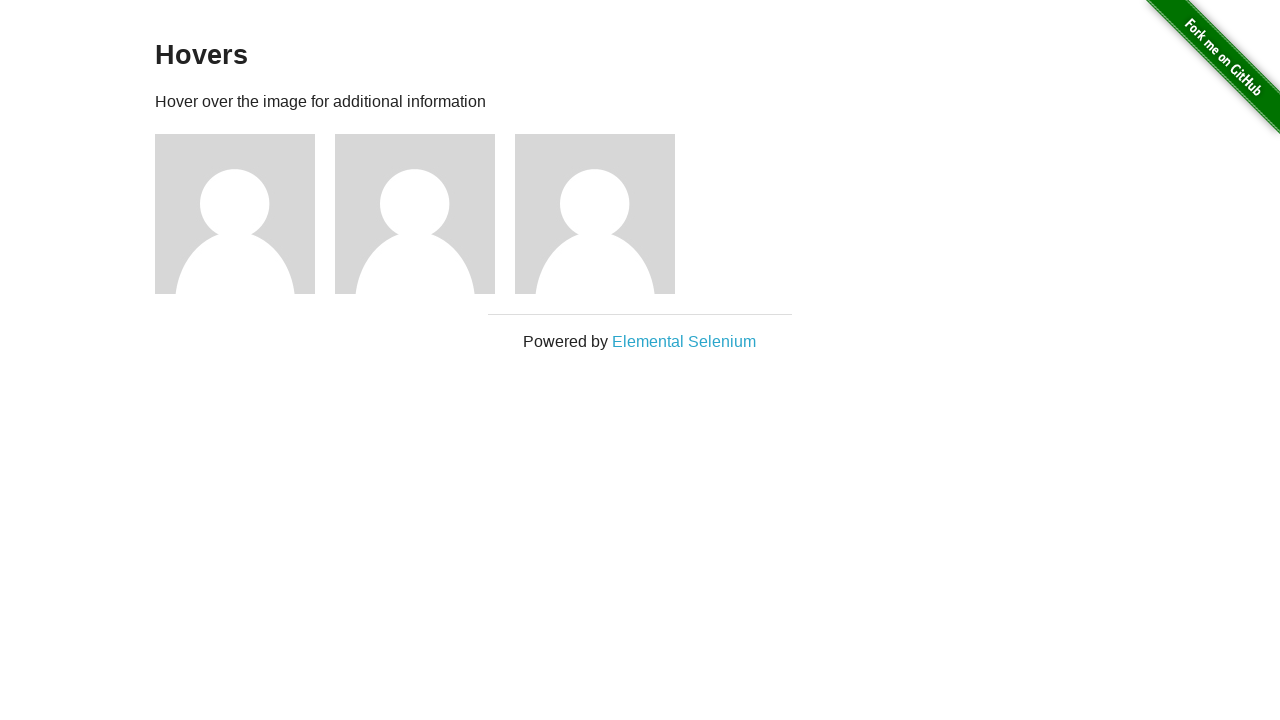

Navigated to hovers page
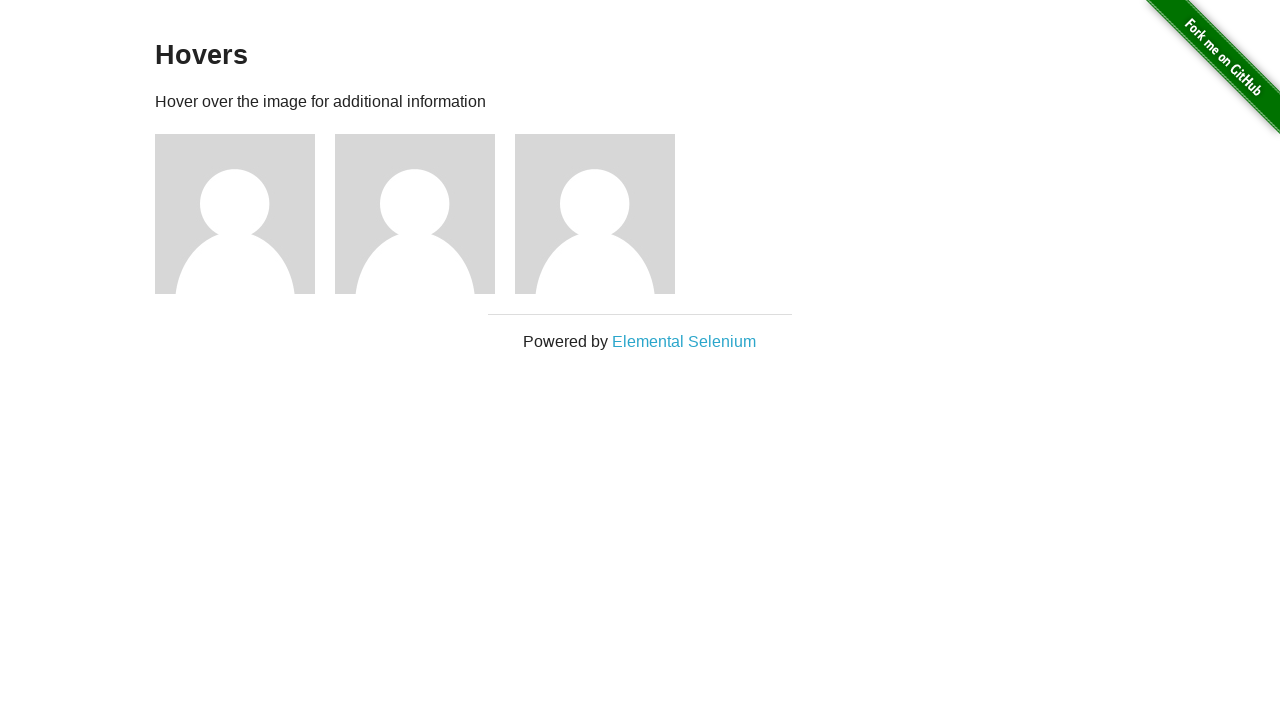

Located the first avatar figure
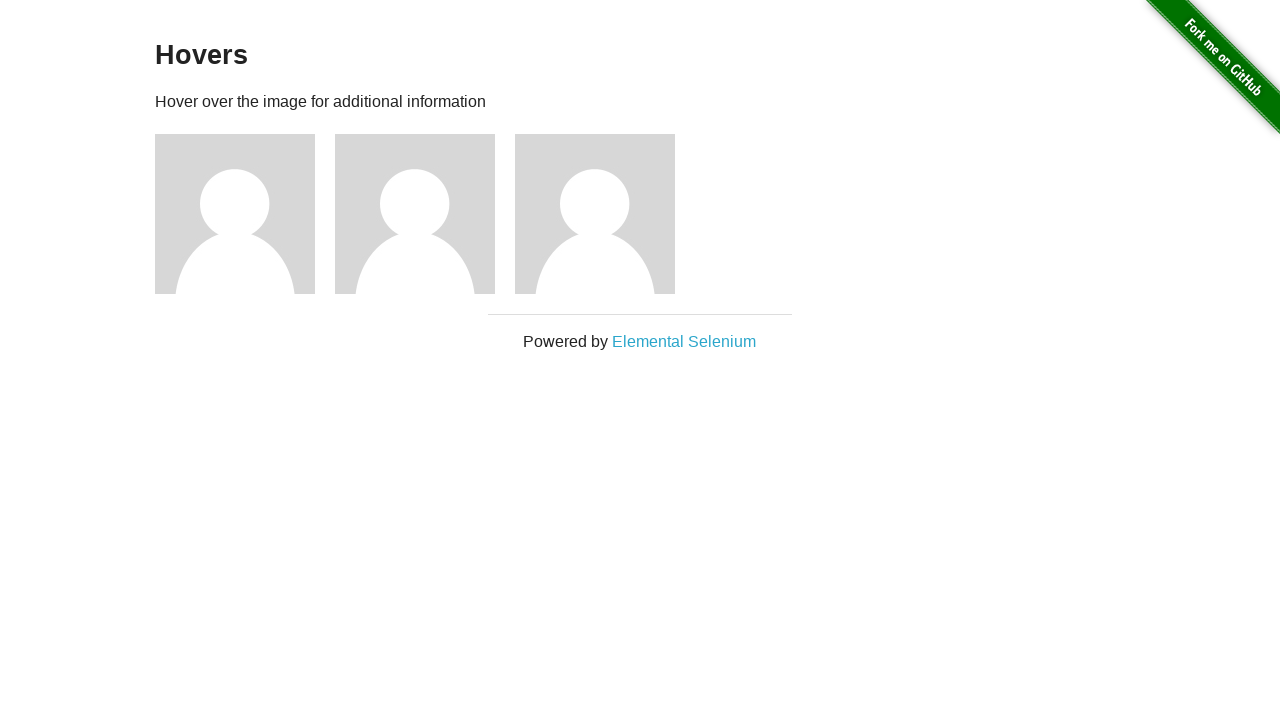

Hovered over the first avatar image at (245, 214) on .figure >> nth=0
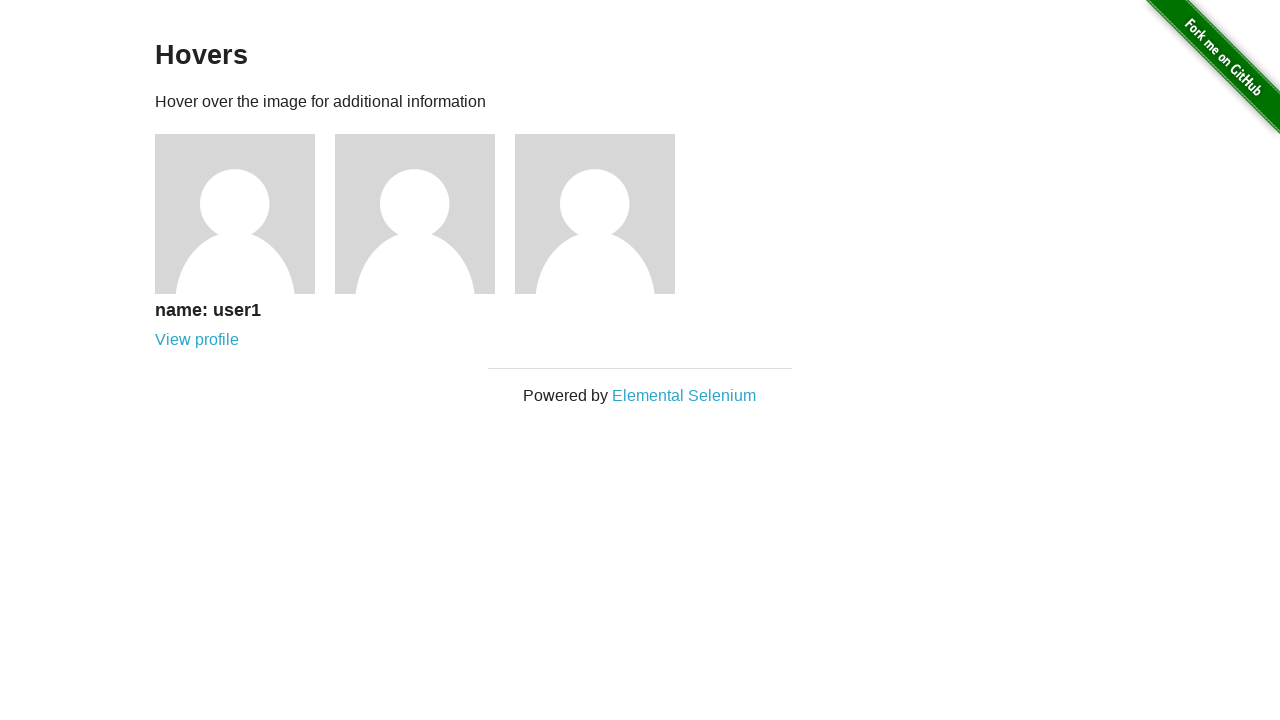

Located the caption element
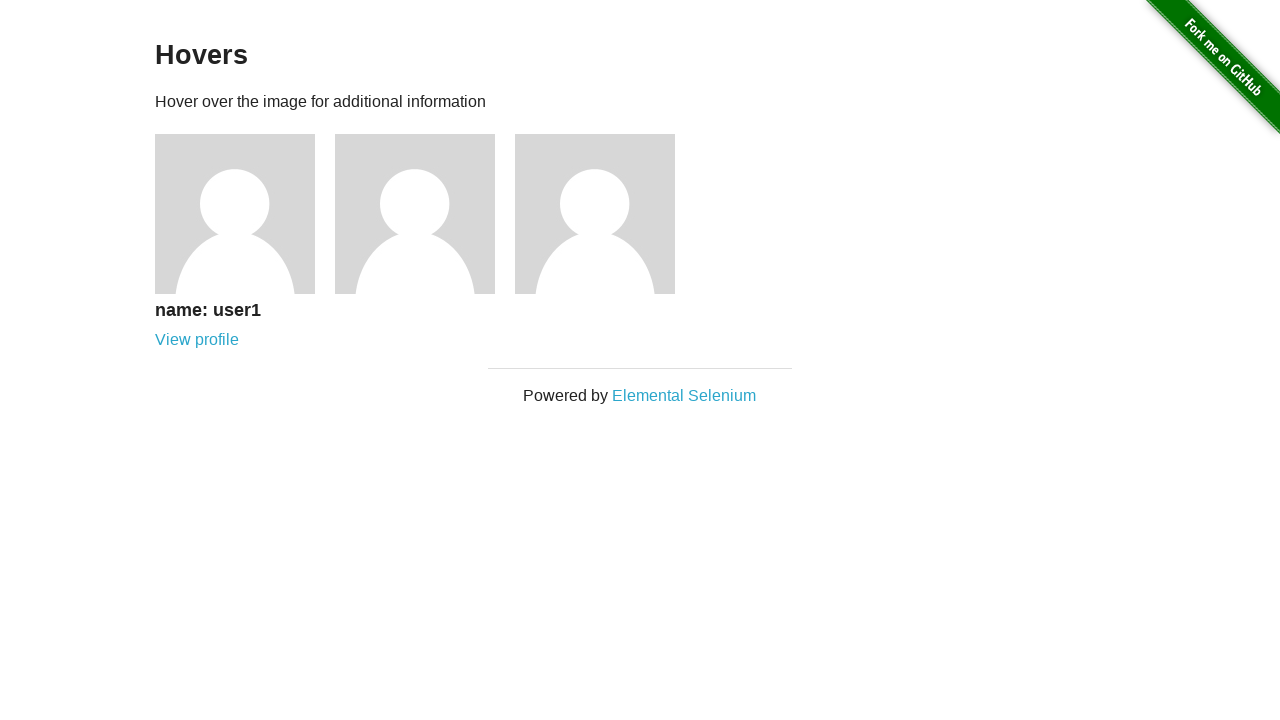

Verified that the caption is visible on hover
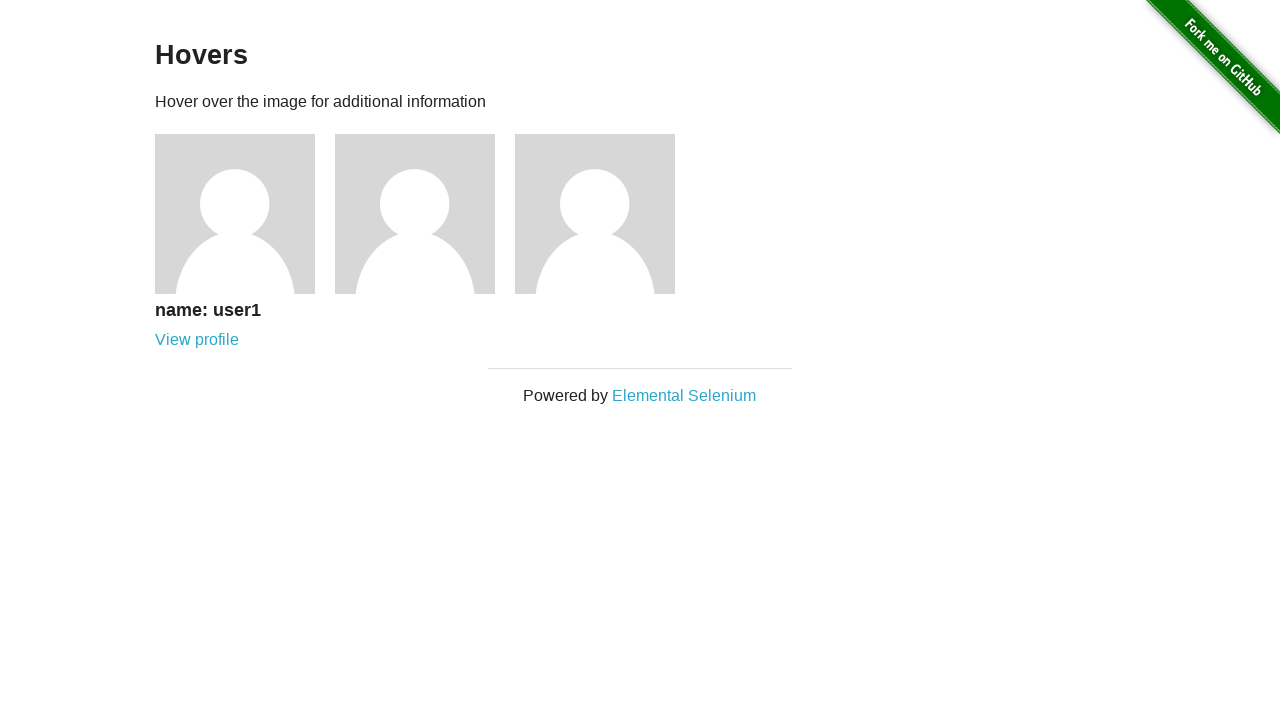

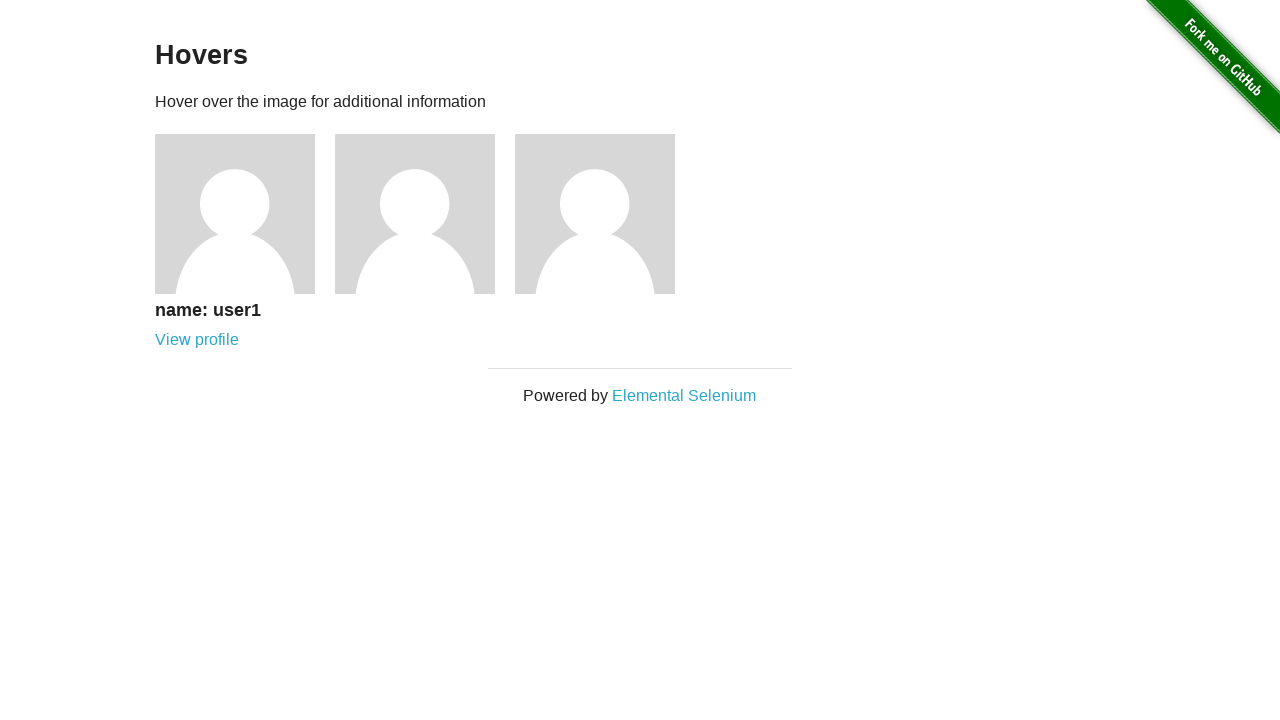